Tests submitting feedback with only a name entered, clicking Yes on confirmation, and verifying the thank you message appears with the name.

Starting URL: https://kristinek.github.io/site/tasks/provide_feedback

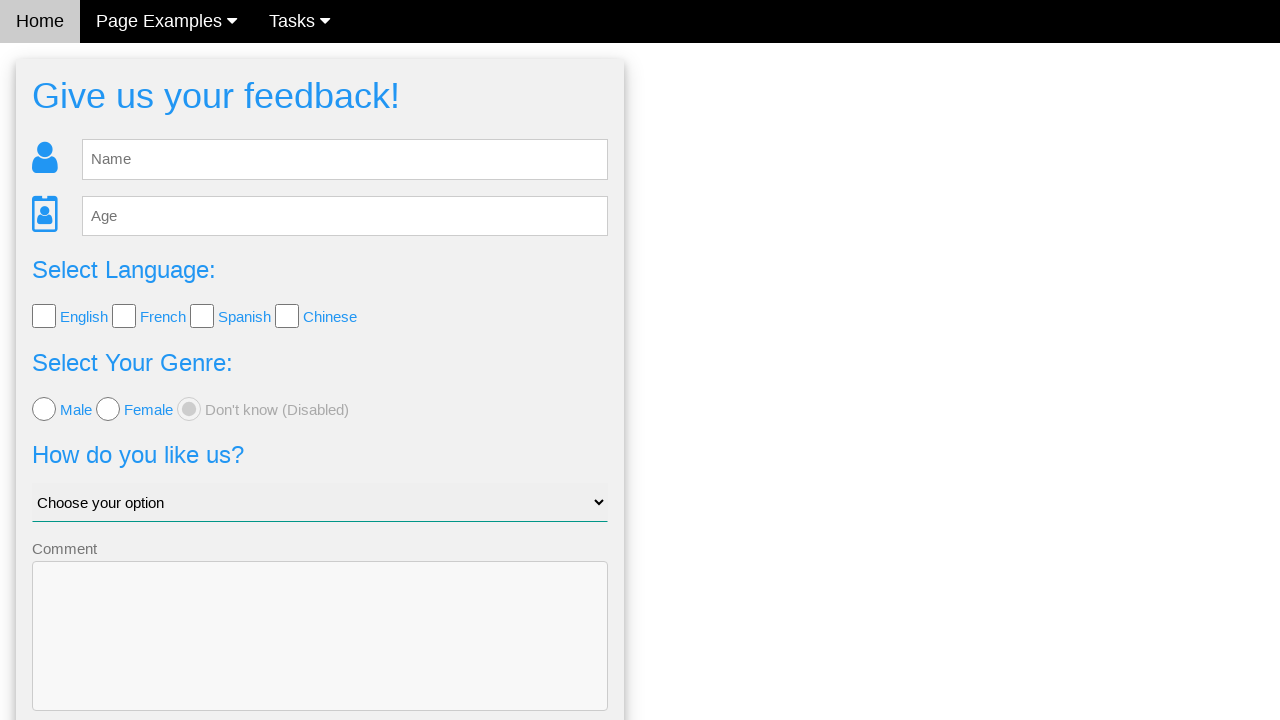

Filled name field with 'Santa' on input[name='name']
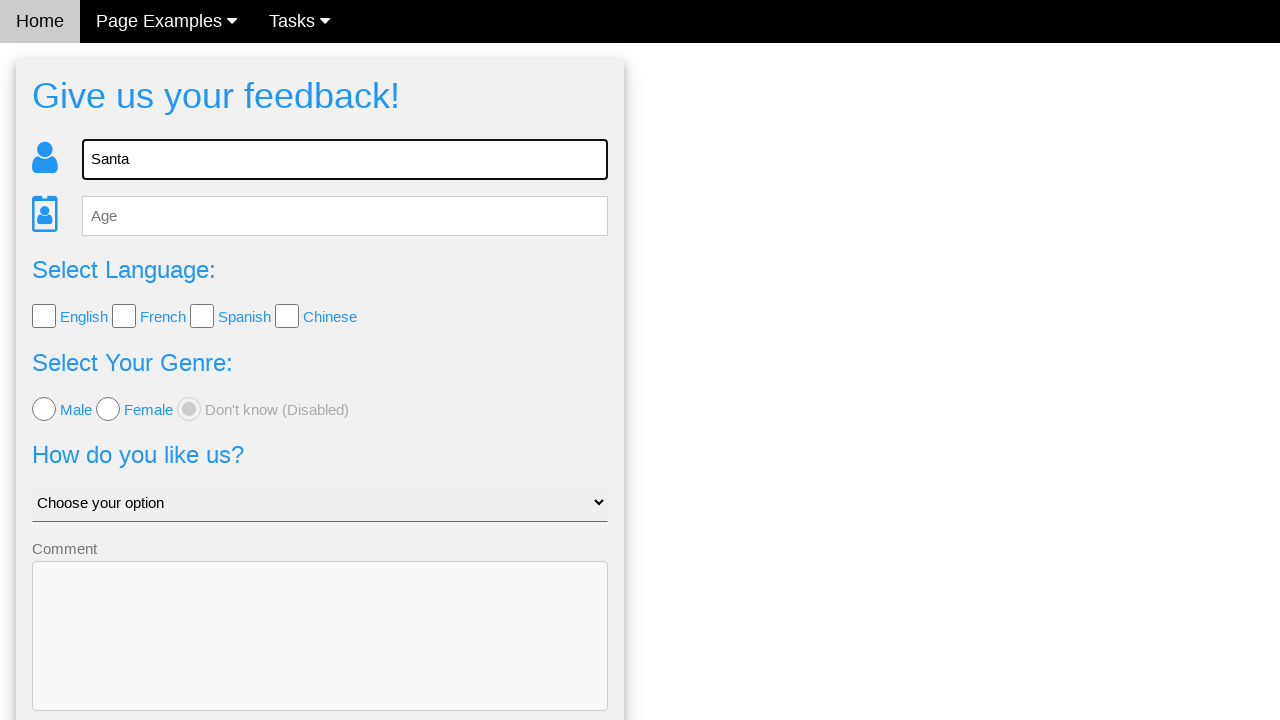

Clicked Send button to submit feedback at (320, 656) on button[type='submit'], input[type='submit'], .w3-btn
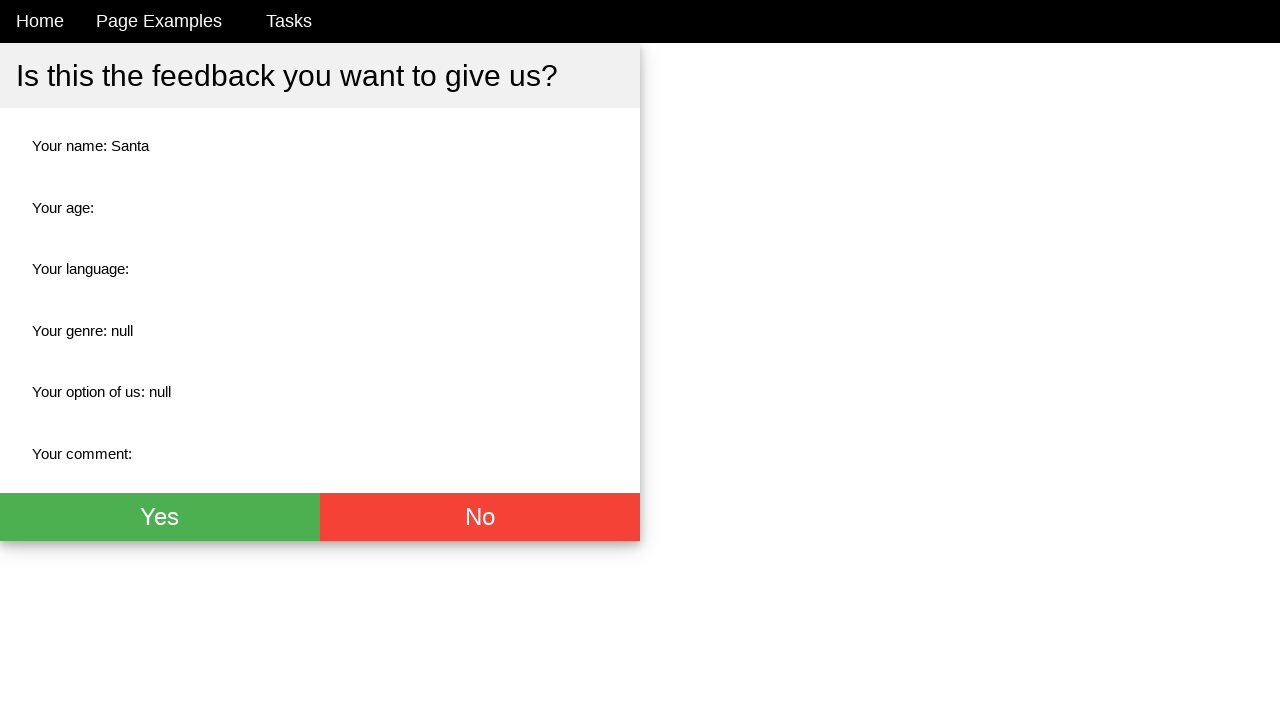

Clicked Yes button on confirmation dialog at (160, 517) on button:has-text('Yes'), .w3-btn:has-text('Yes')
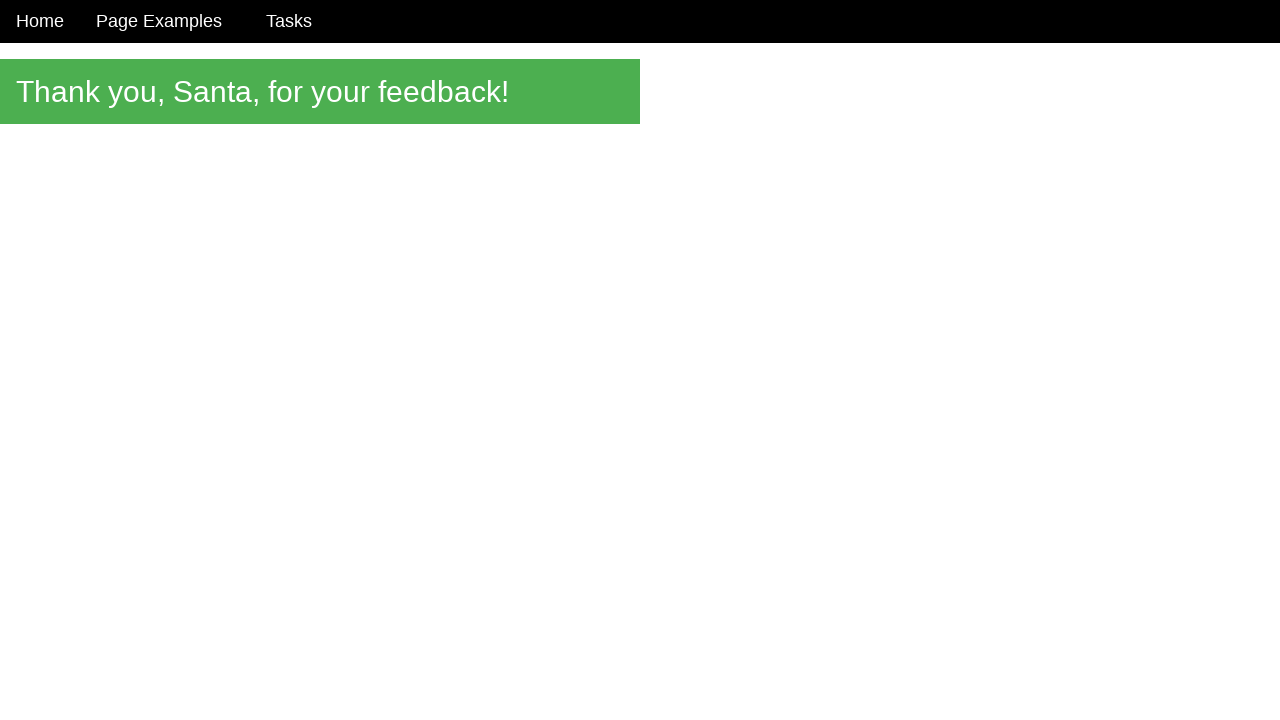

Thank you message element appeared
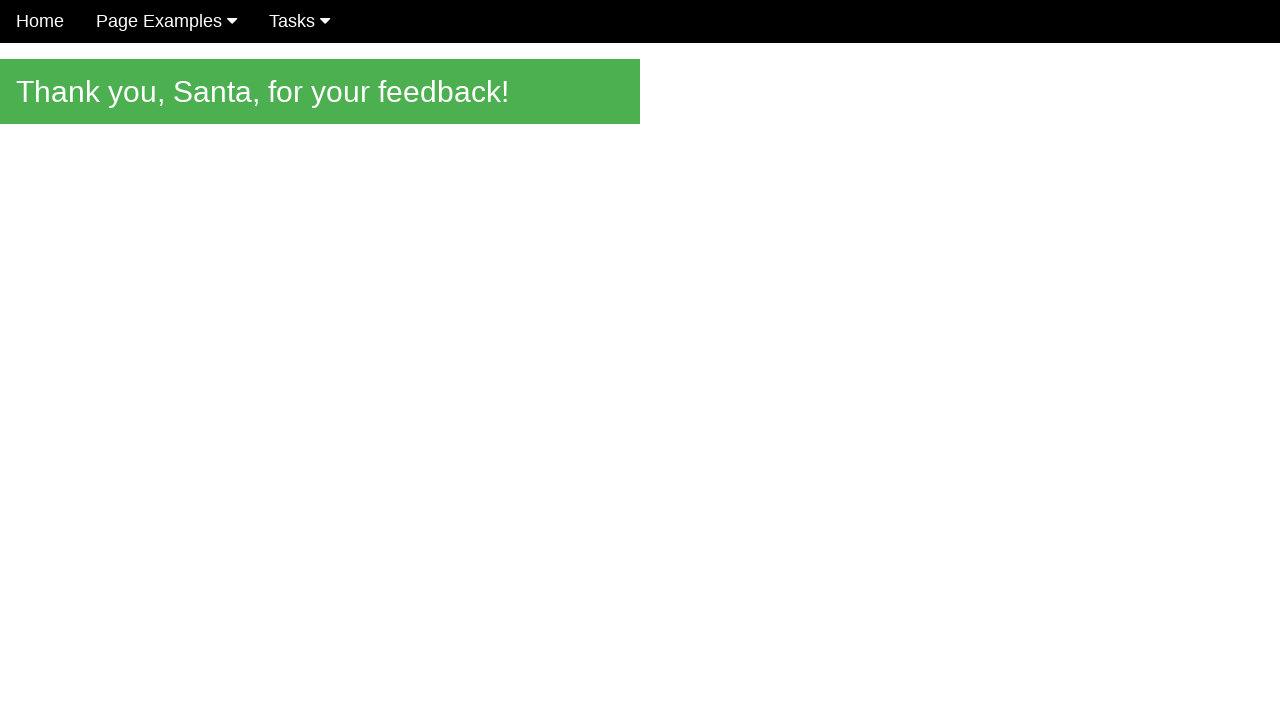

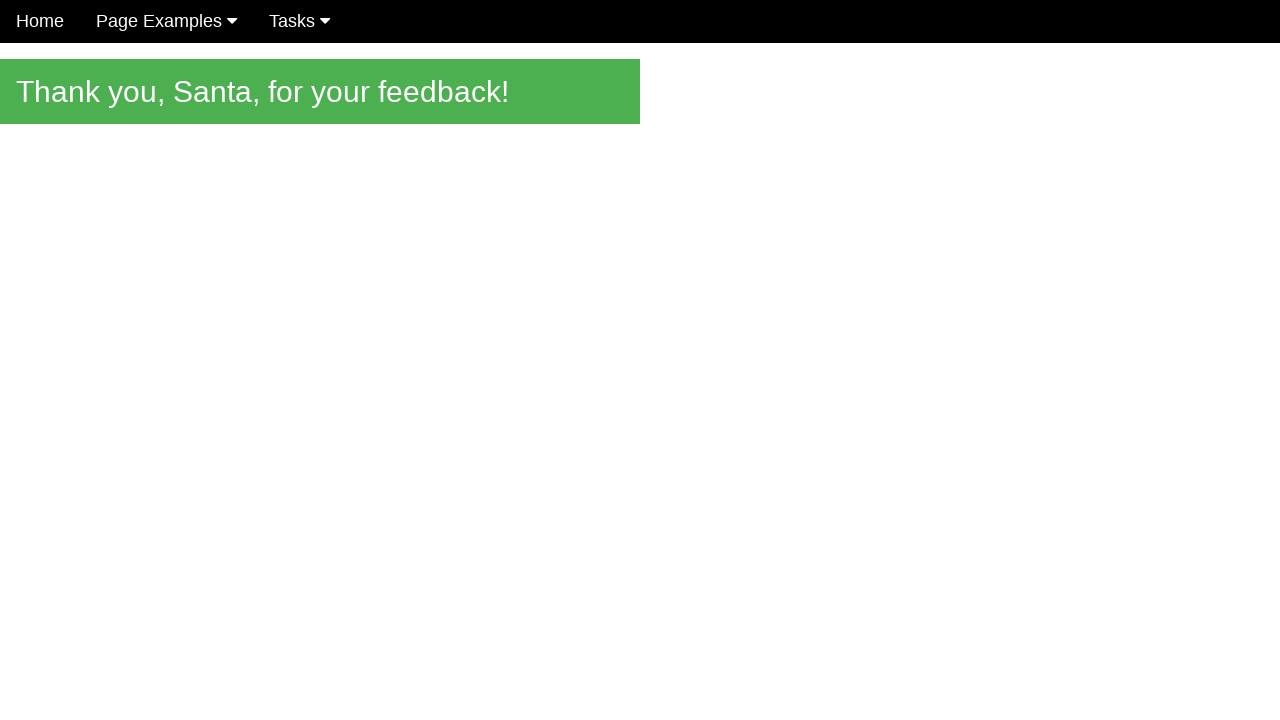